Tests JavaScript Confirm dialog by clicking a button and accepting the confirmation

Starting URL: https://the-internet.herokuapp.com/javascript_alerts

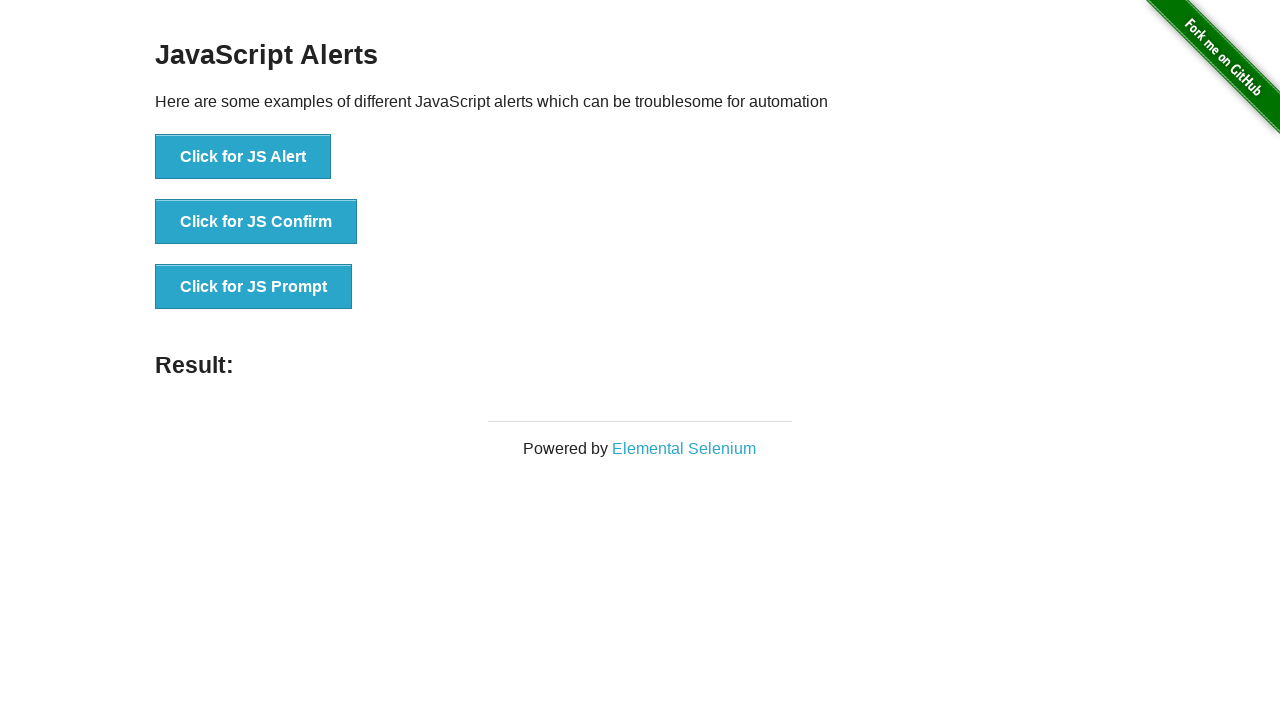

Set up dialog handler to accept confirmation
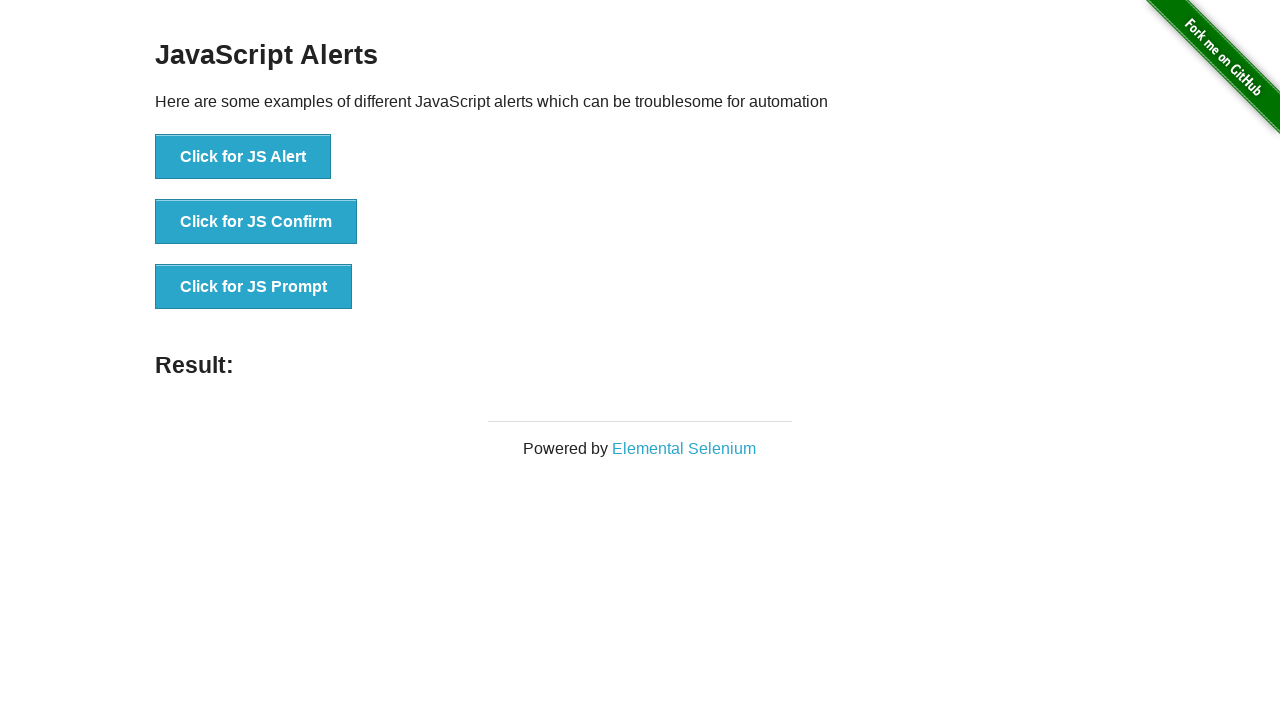

Clicked JS Confirm button at (256, 222) on xpath=//button[contains(text(), 'Click for JS Confirm')]
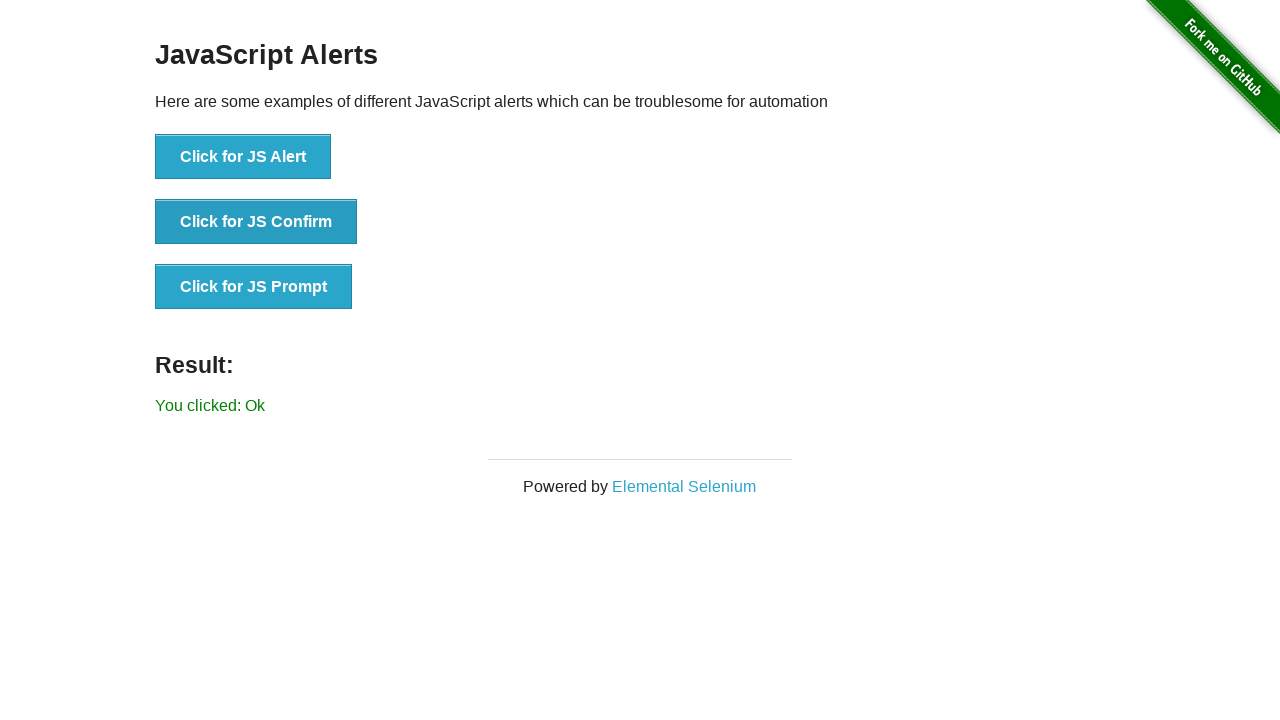

Result element loaded after accepting confirmation
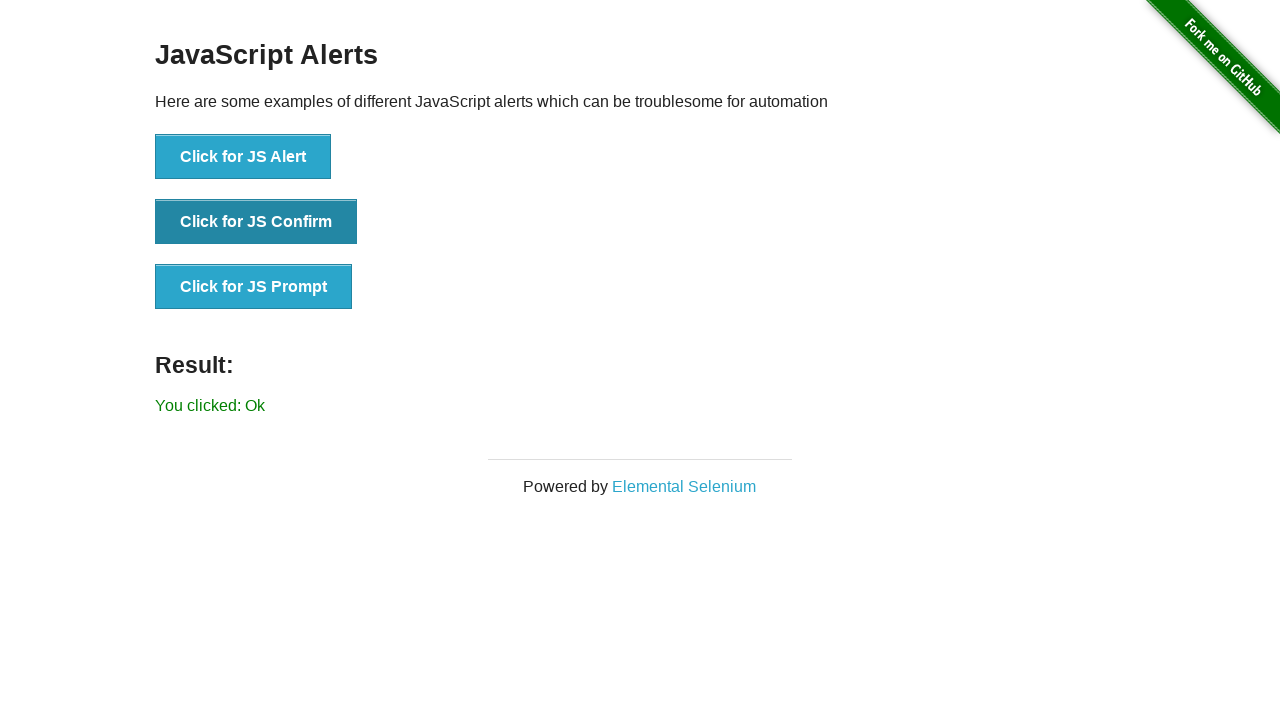

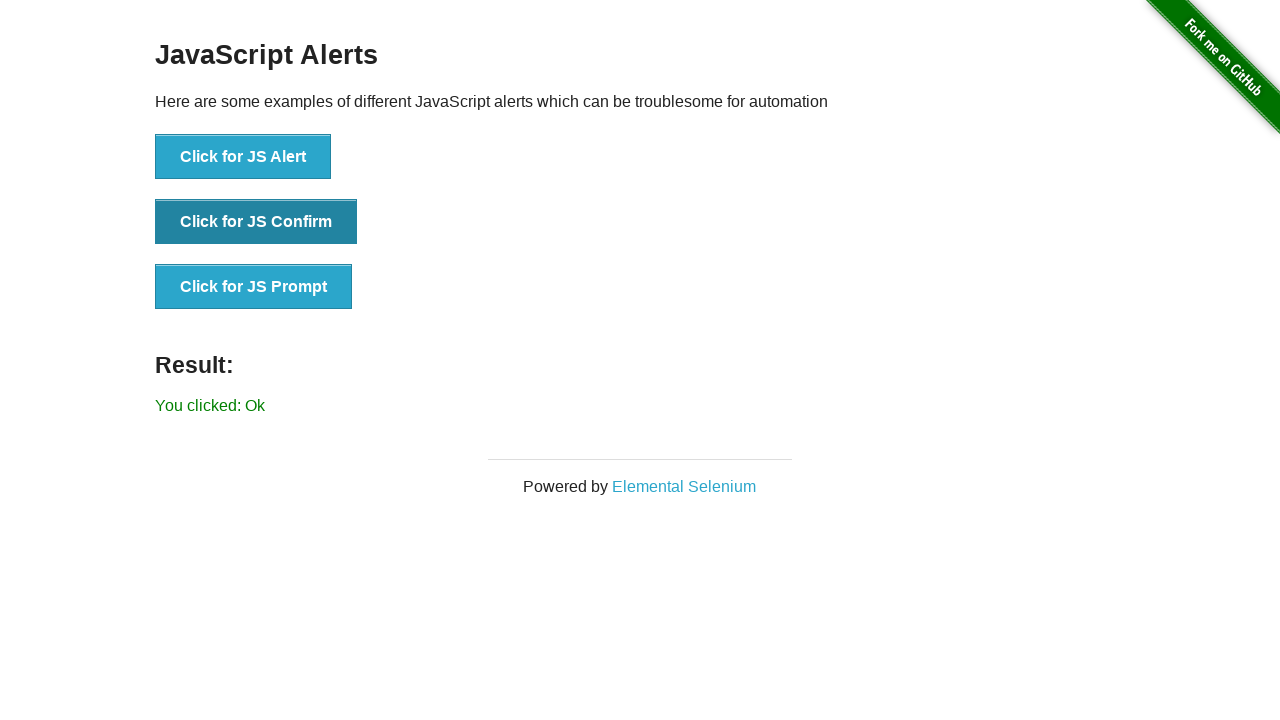